Tests partial link text locator by finding a link containing partial text and clicking it

Starting URL: http://omayo.blogspot.com

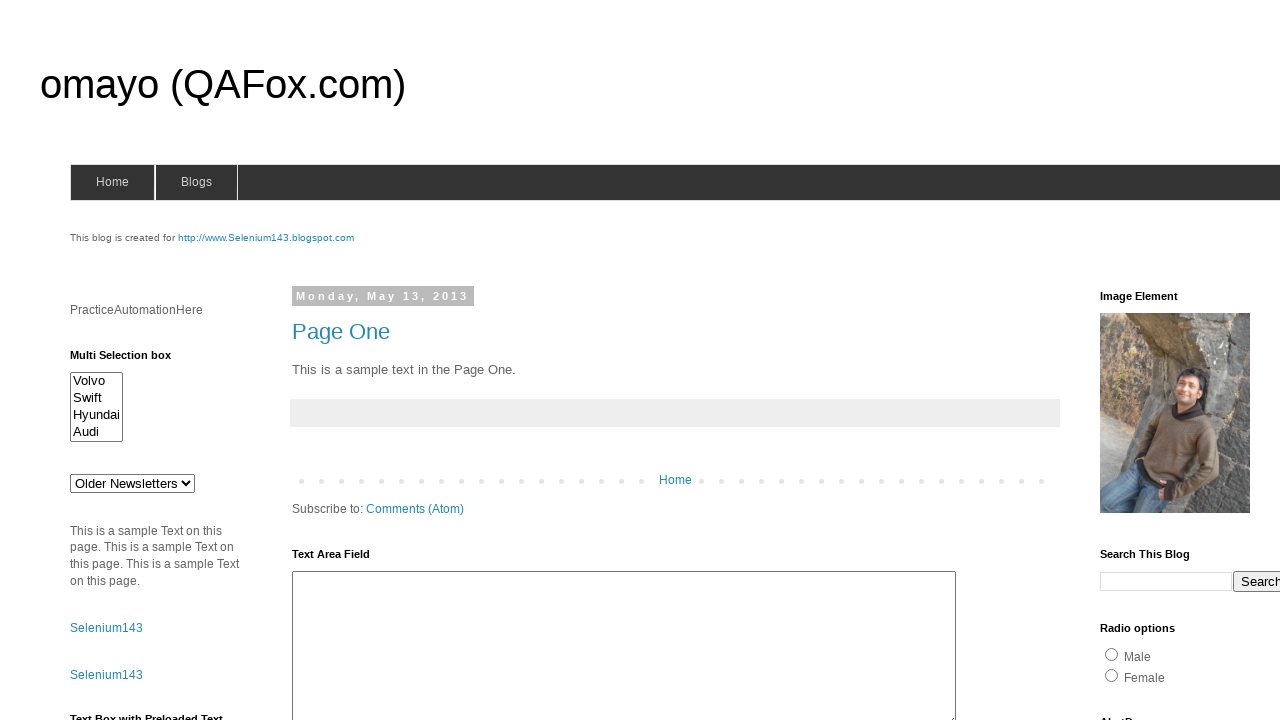

Located link containing partial text 'diumdev'
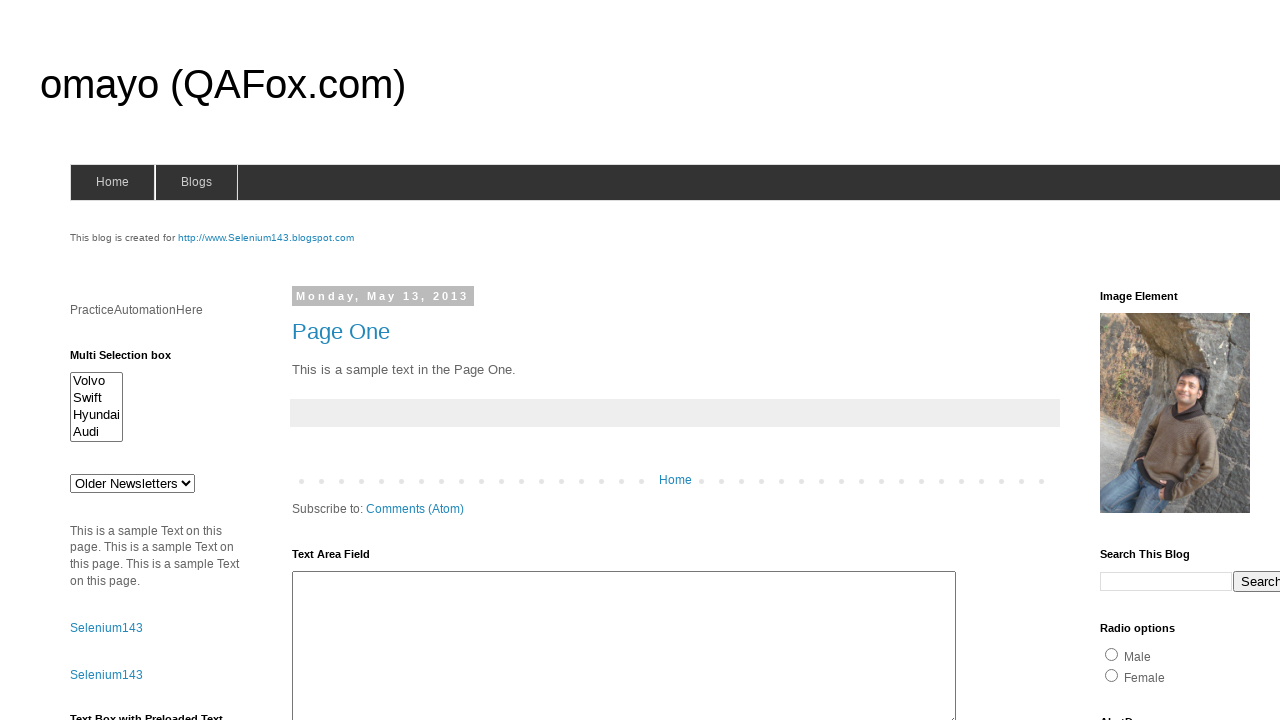

Printed link text content
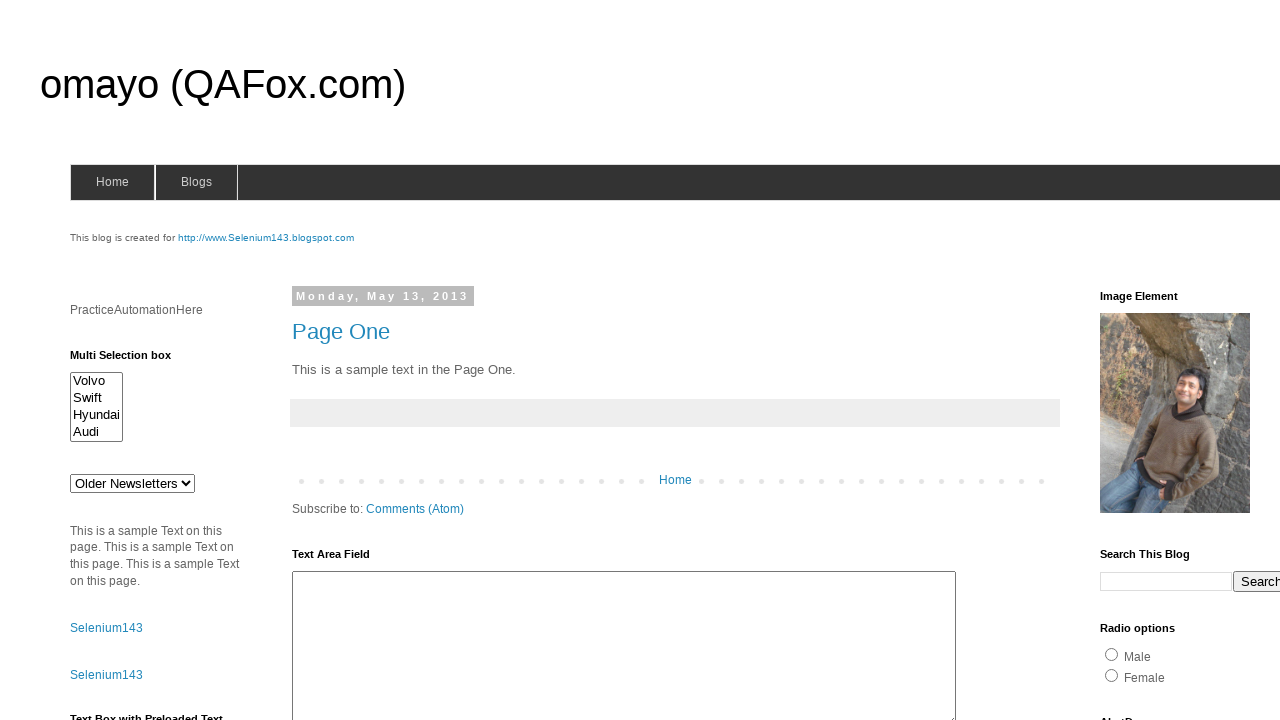

Printed link href attribute
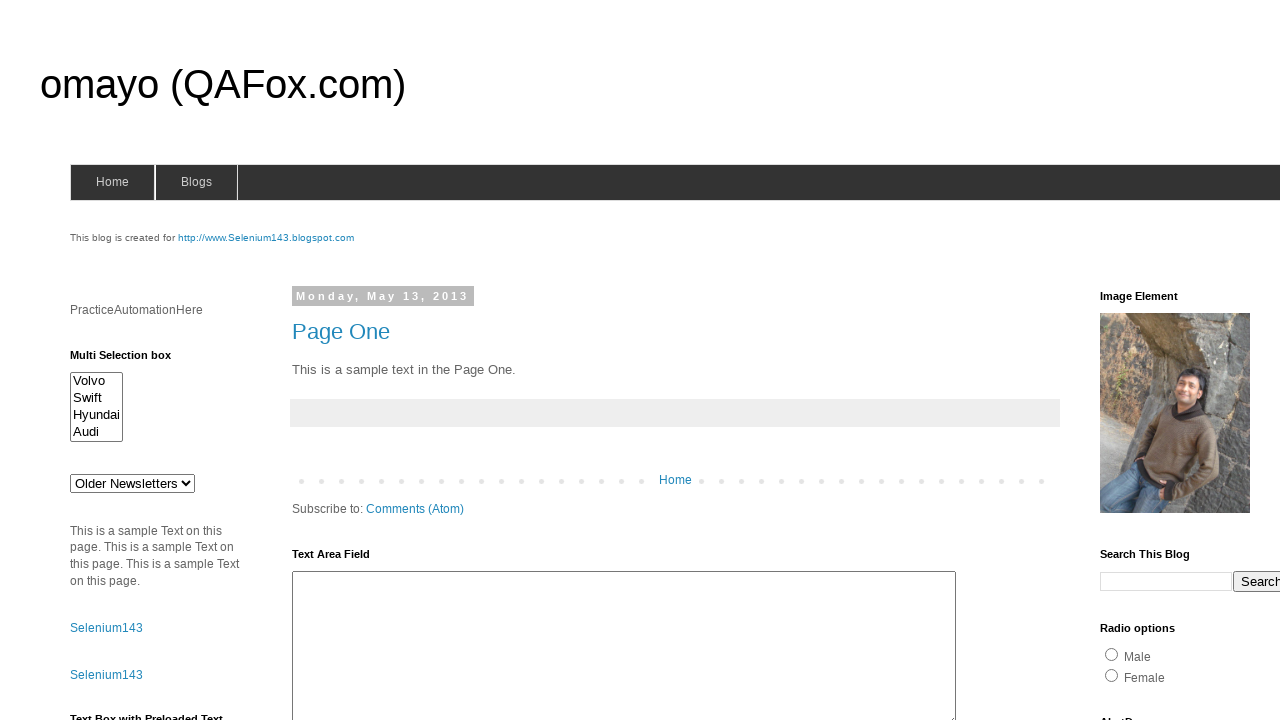

Clicked the link found by partial text locator at (1160, 360) on a:has-text('diumdev')
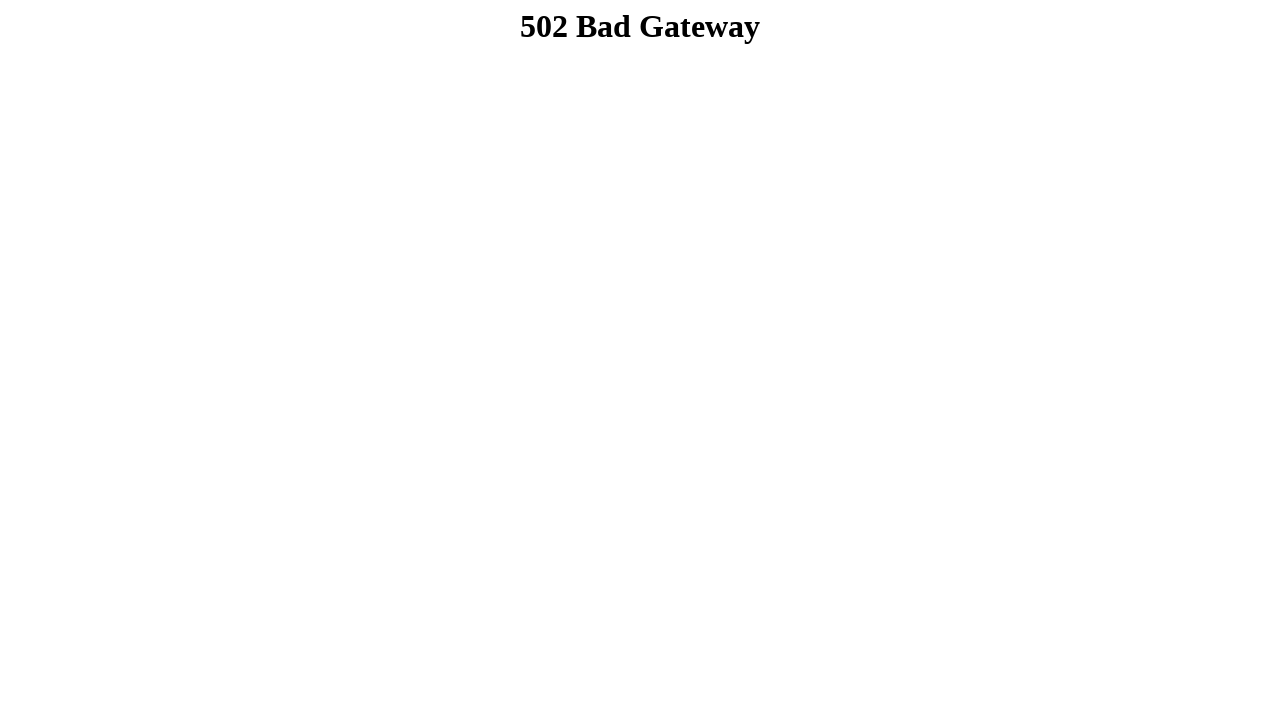

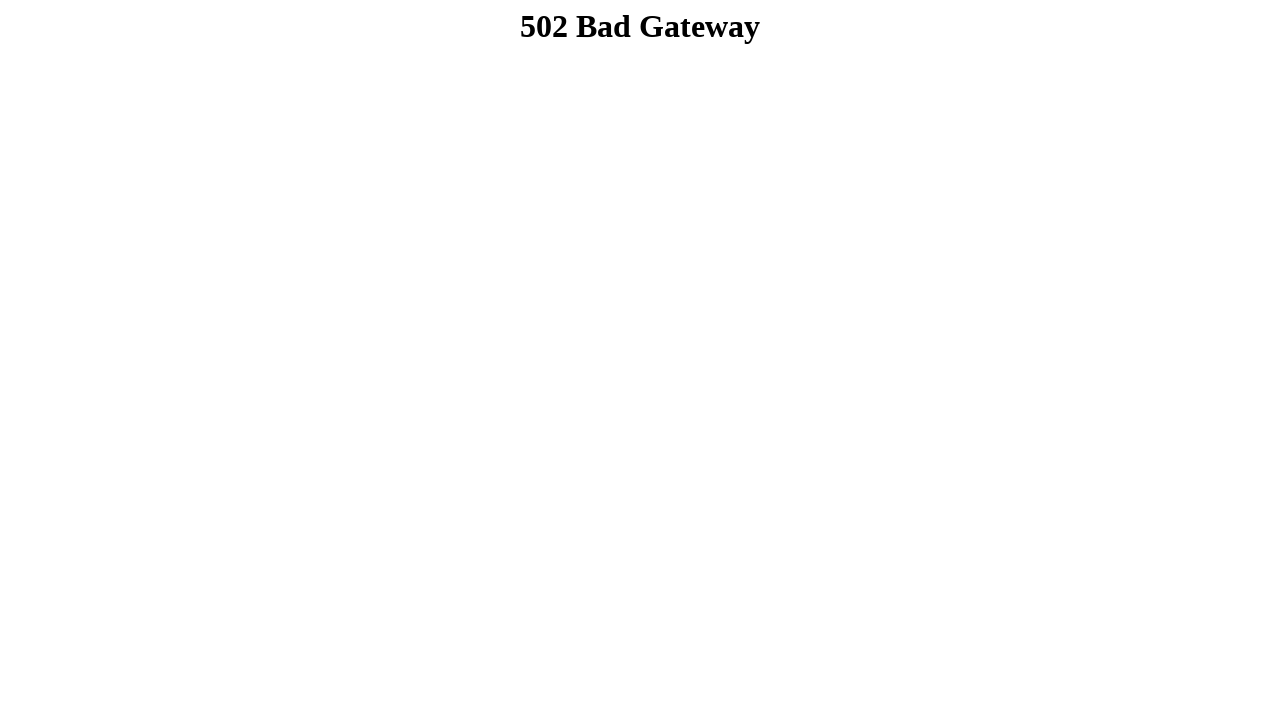